Tests a web form by verifying the page title, entering text into a text box, submitting the form, and verifying the success message is displayed.

Starting URL: https://www.selenium.dev/selenium/web/web-form.html

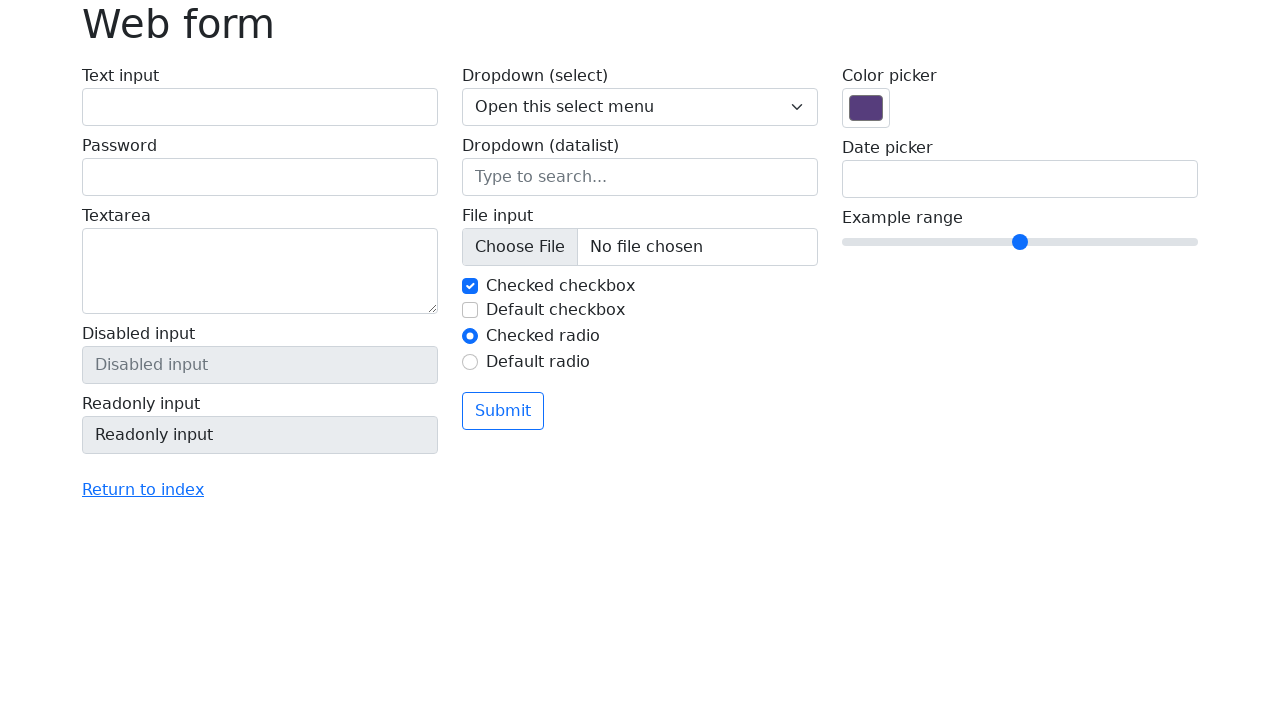

Verified page title is 'Web form'
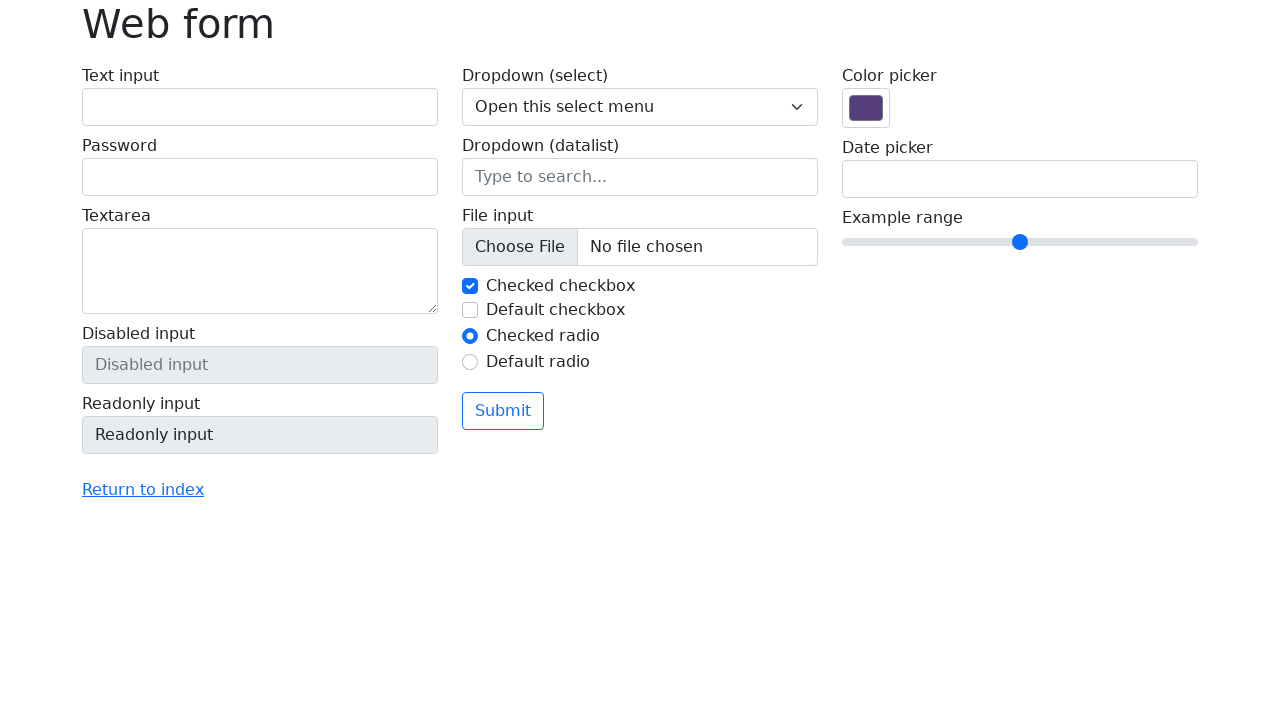

Entered 'Selenium' into the text box on input[name='my-text']
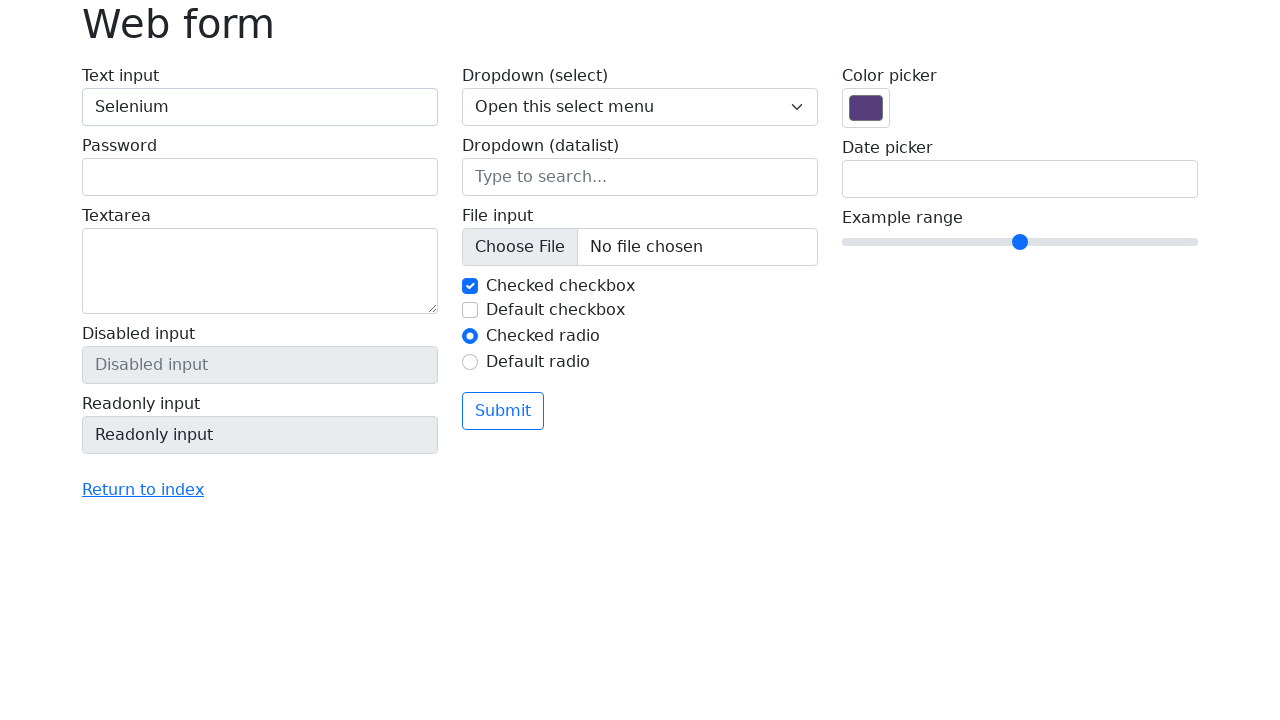

Clicked the submit button at (503, 411) on button
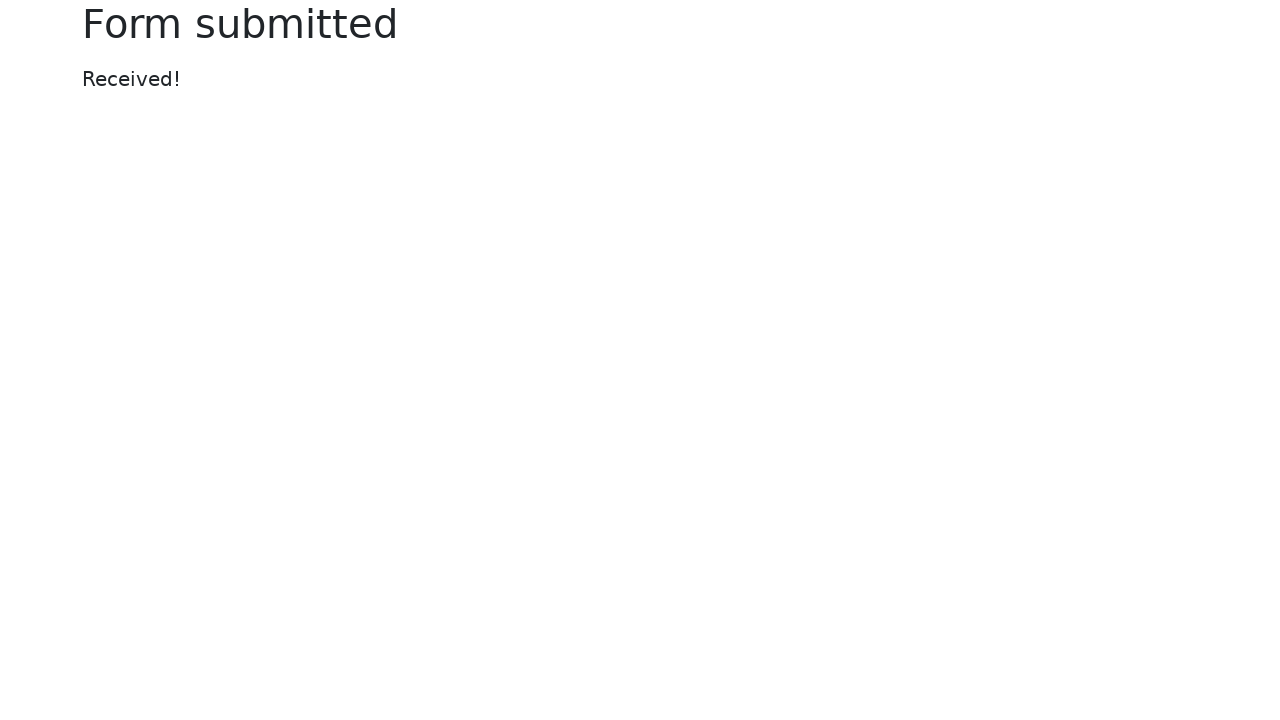

Success message element loaded
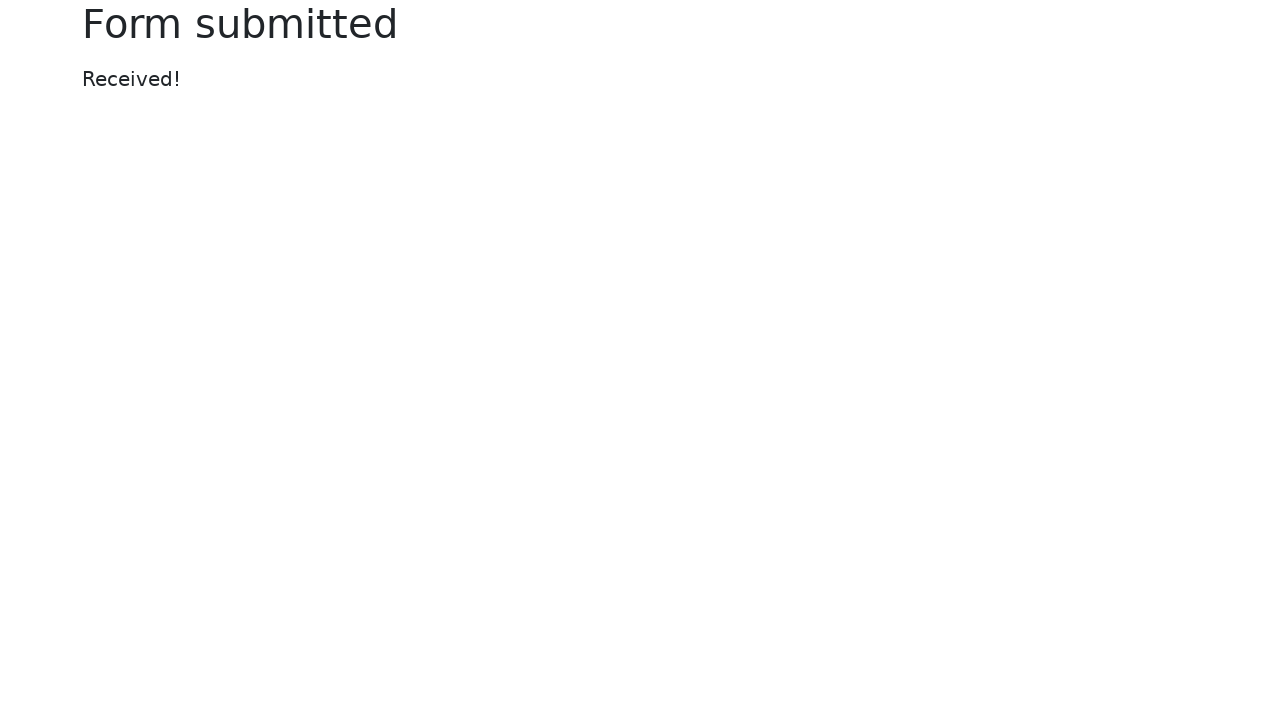

Verified success message displays 'Received!'
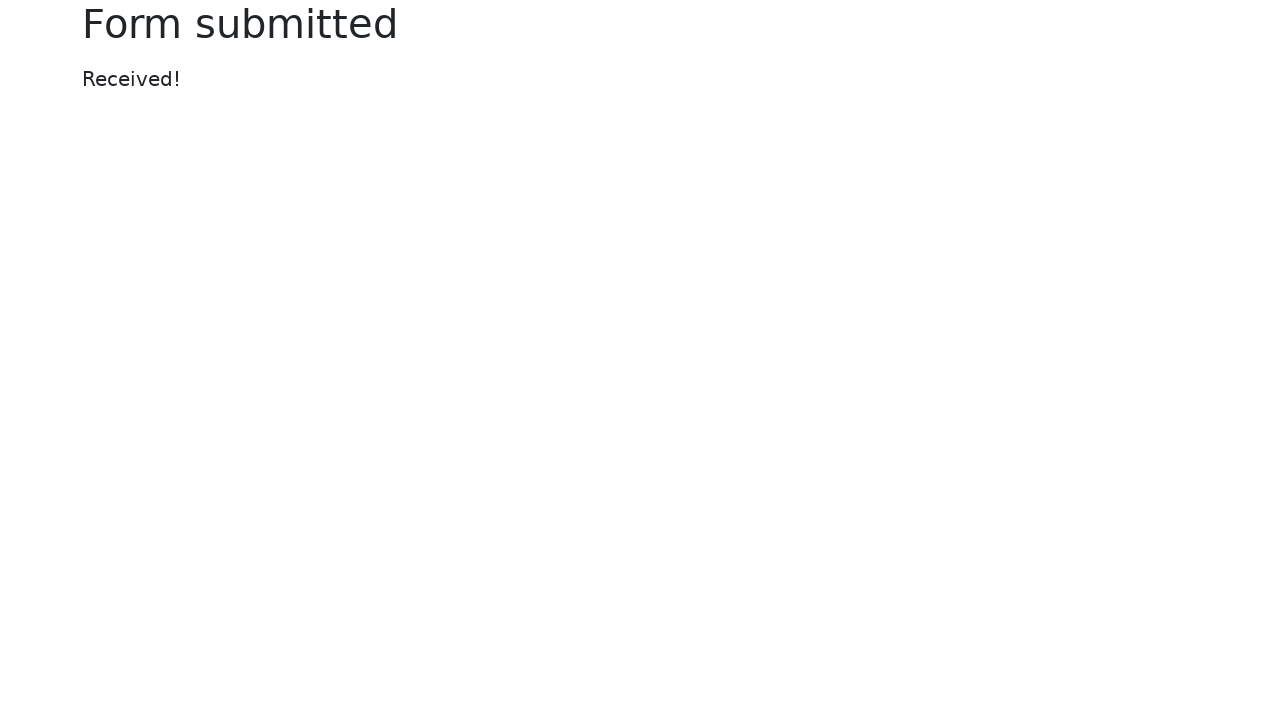

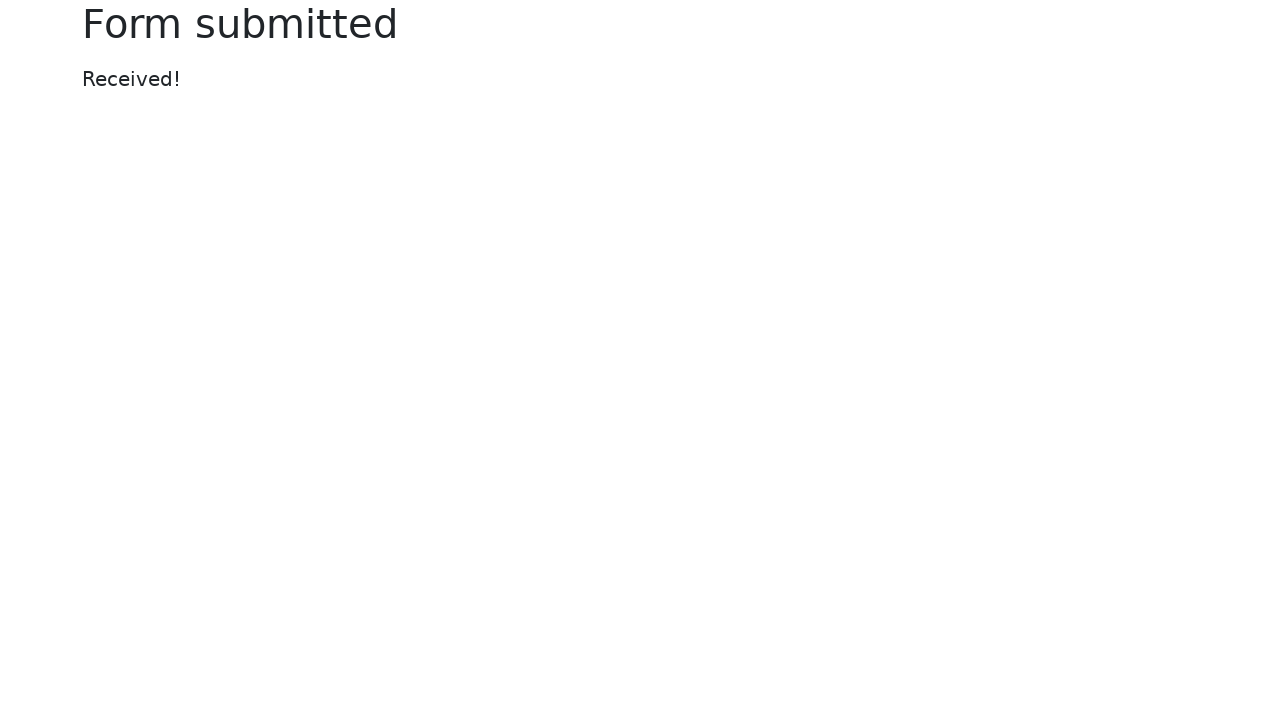